Tests invalid input handling by entering 'abc' in binary mode and verifying appropriate handling

Starting URL: https://www.001236.xyz/en/base

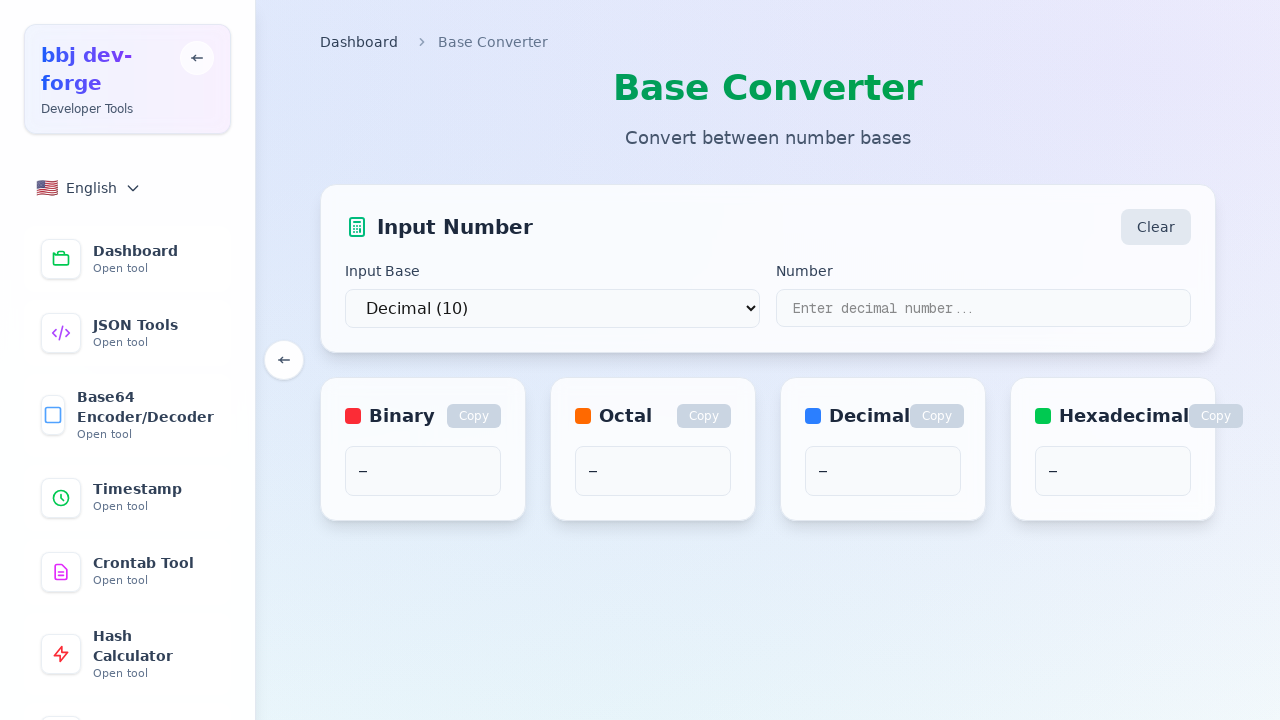

Selected binary mode (option 2) from dropdown on select
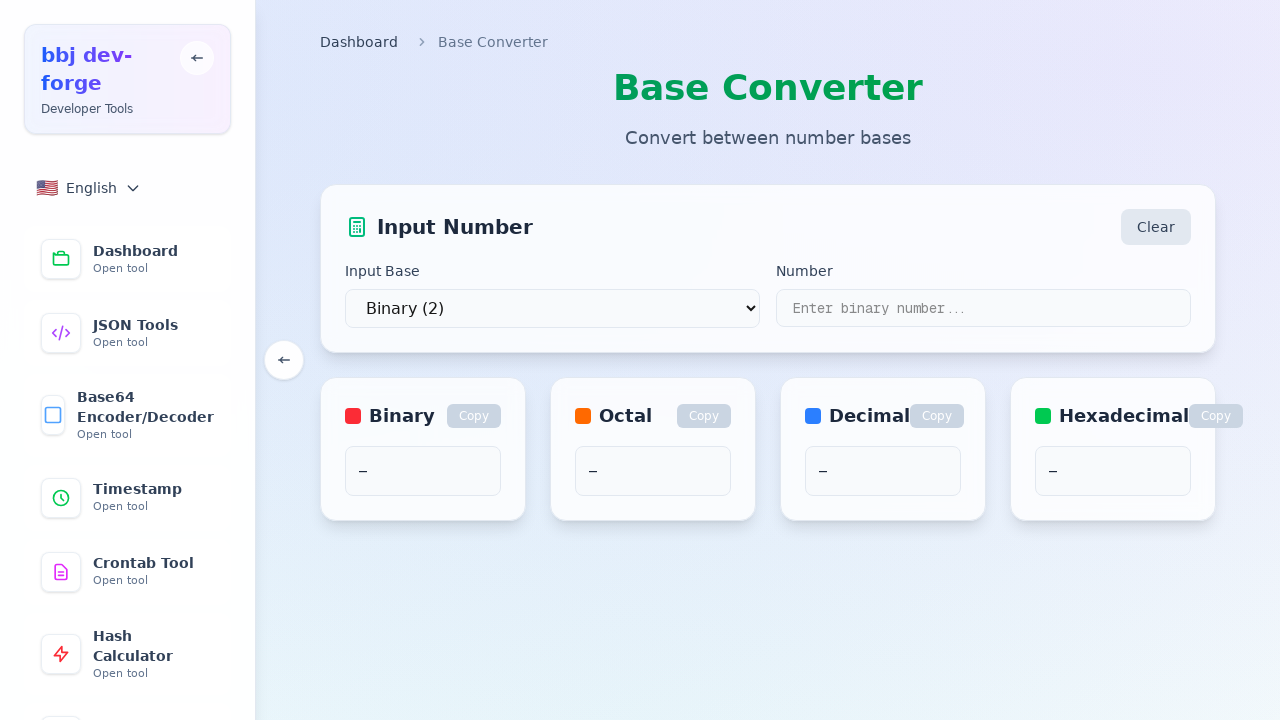

Entered 'abc' in text input field for binary conversion test on input[type="text"]
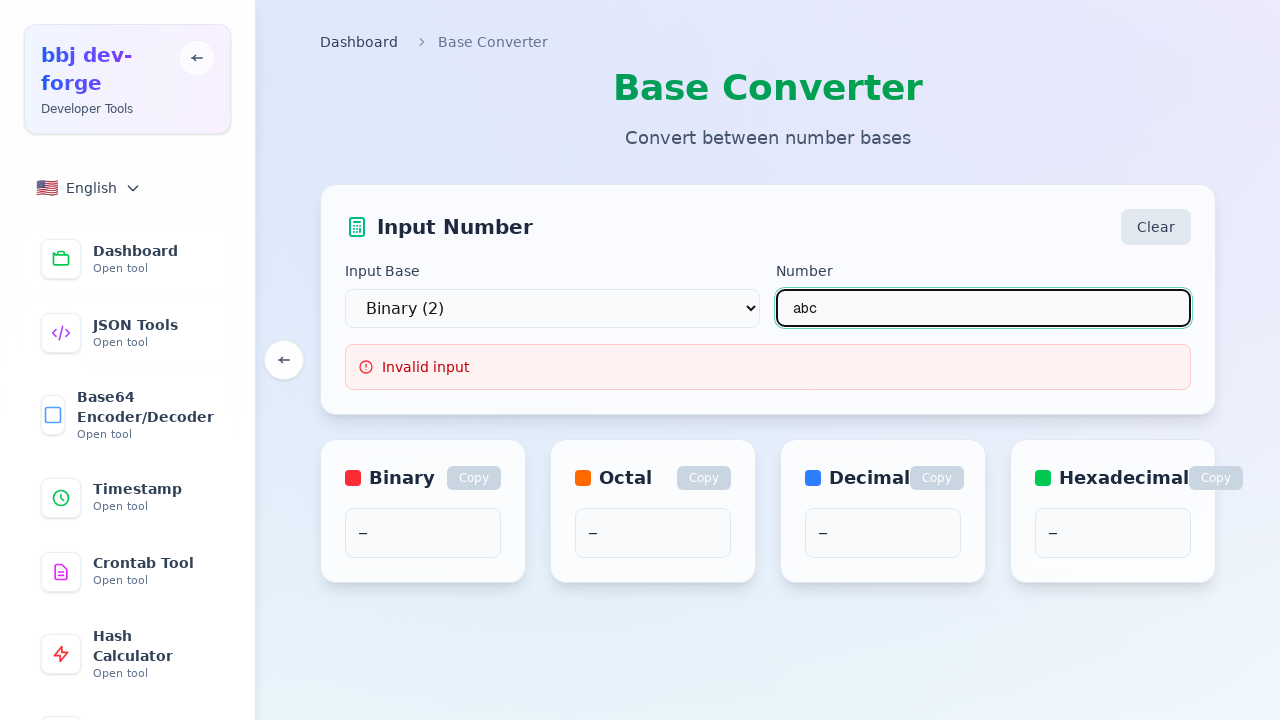

Waited 500ms for invalid input handling
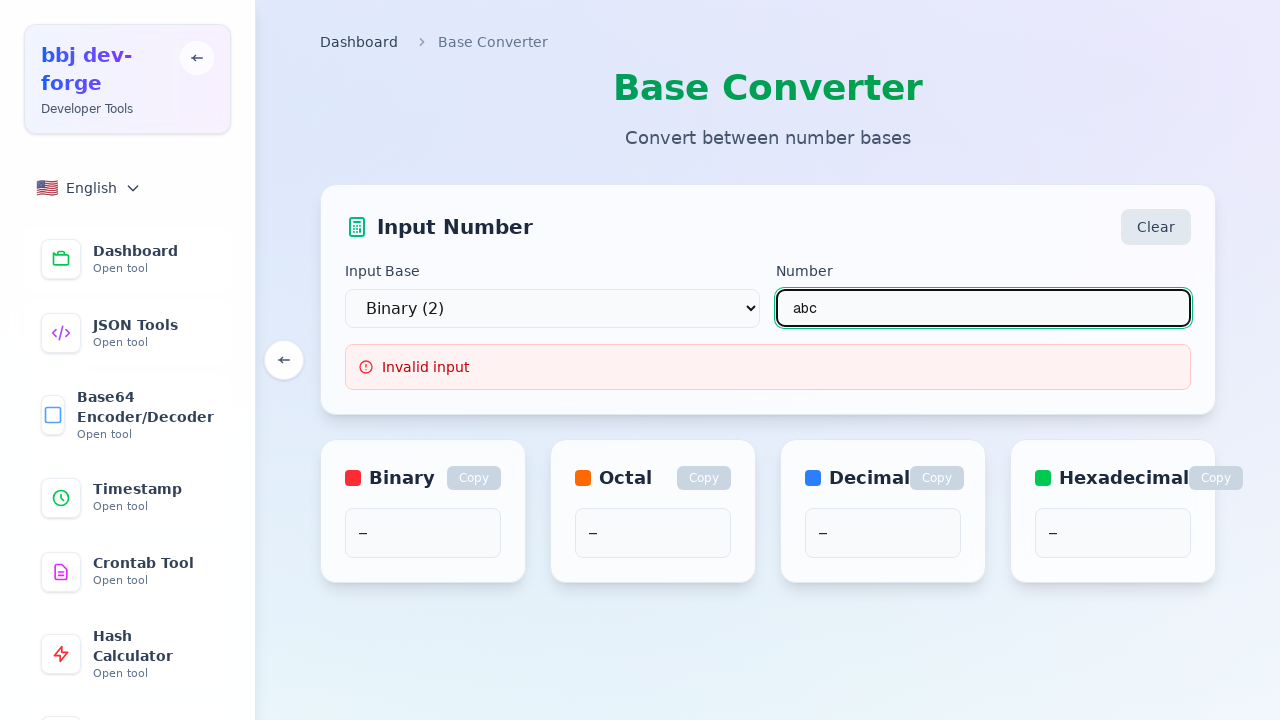

Retrieved binary conversion result text
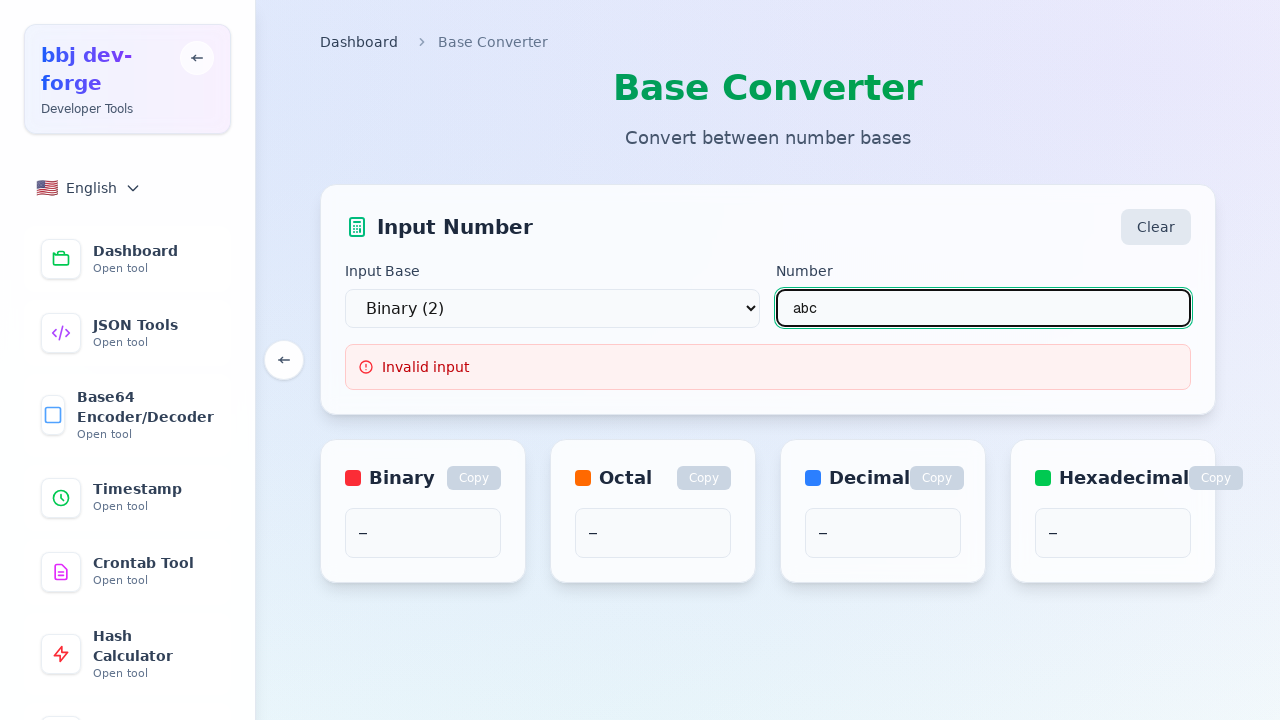

Verified invalid input handling - result is empty, contains placeholder, or shows '0'
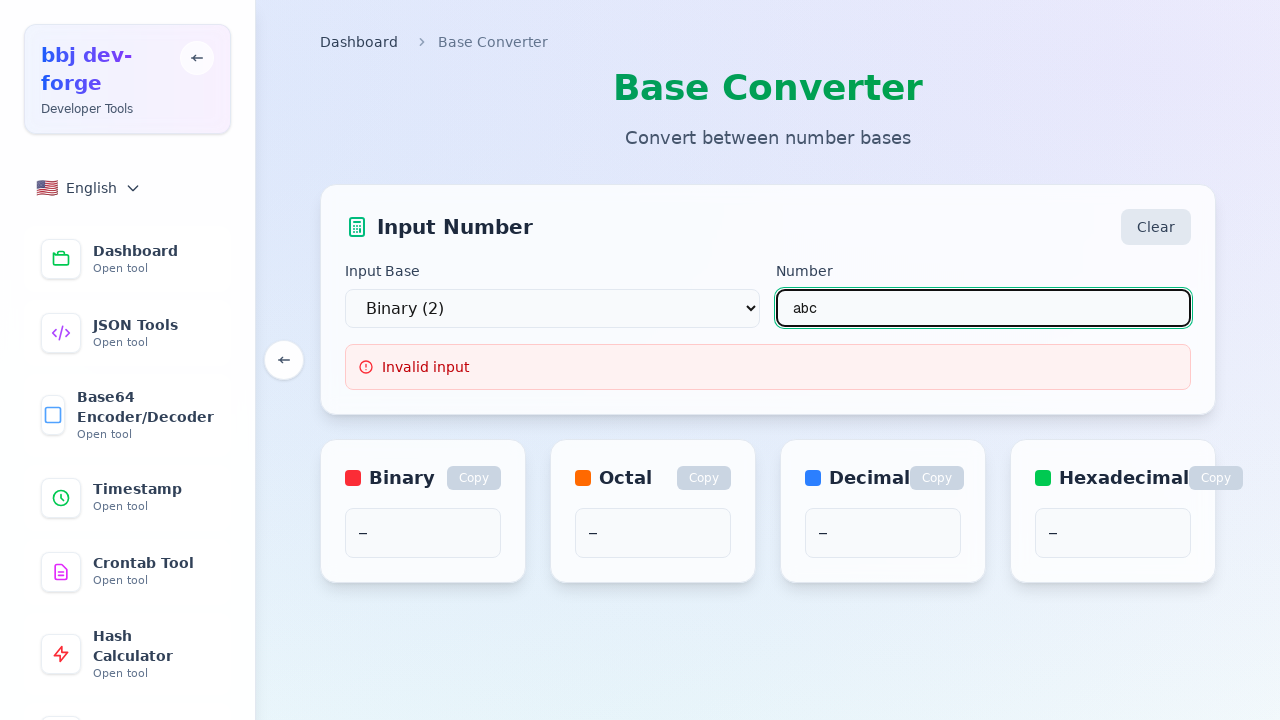

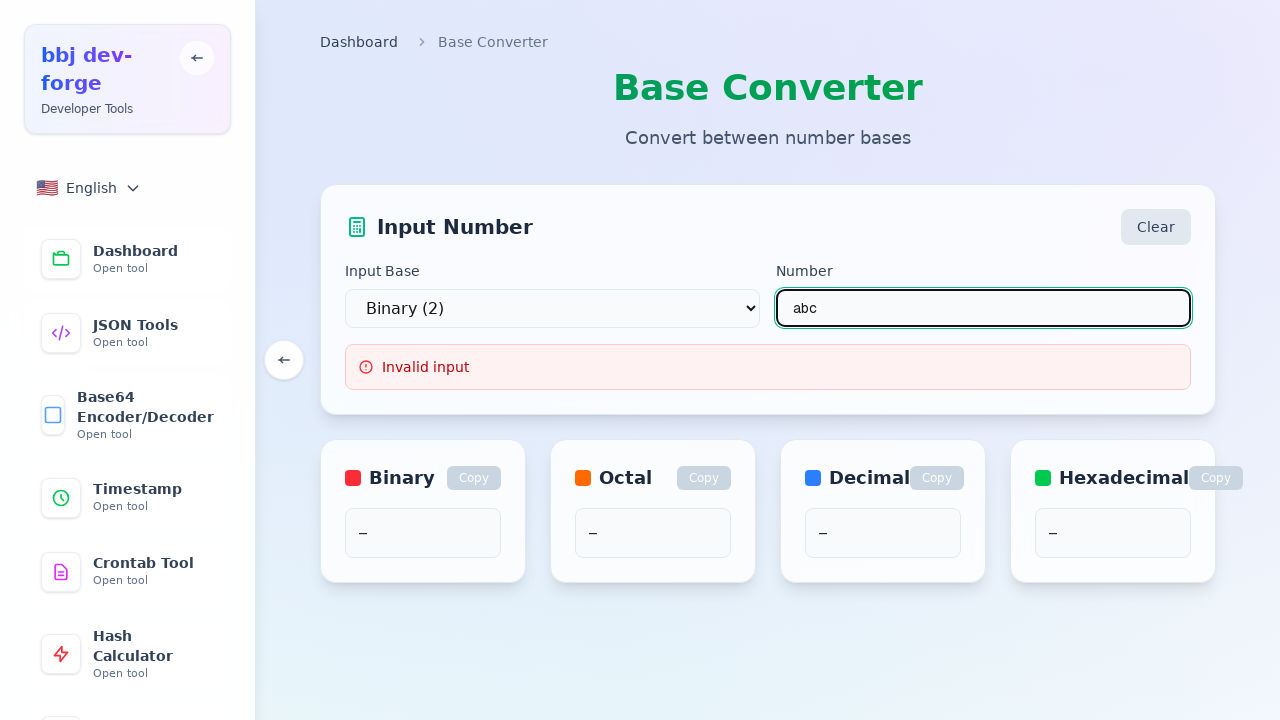